Tests entering text into a JavaScript prompt dialog on the W3Schools prompt demo page by clicking a button, entering text, and accepting the prompt

Starting URL: https://www.w3schools.com/jsref/tryit.asp?filename=tryjsref_prompt

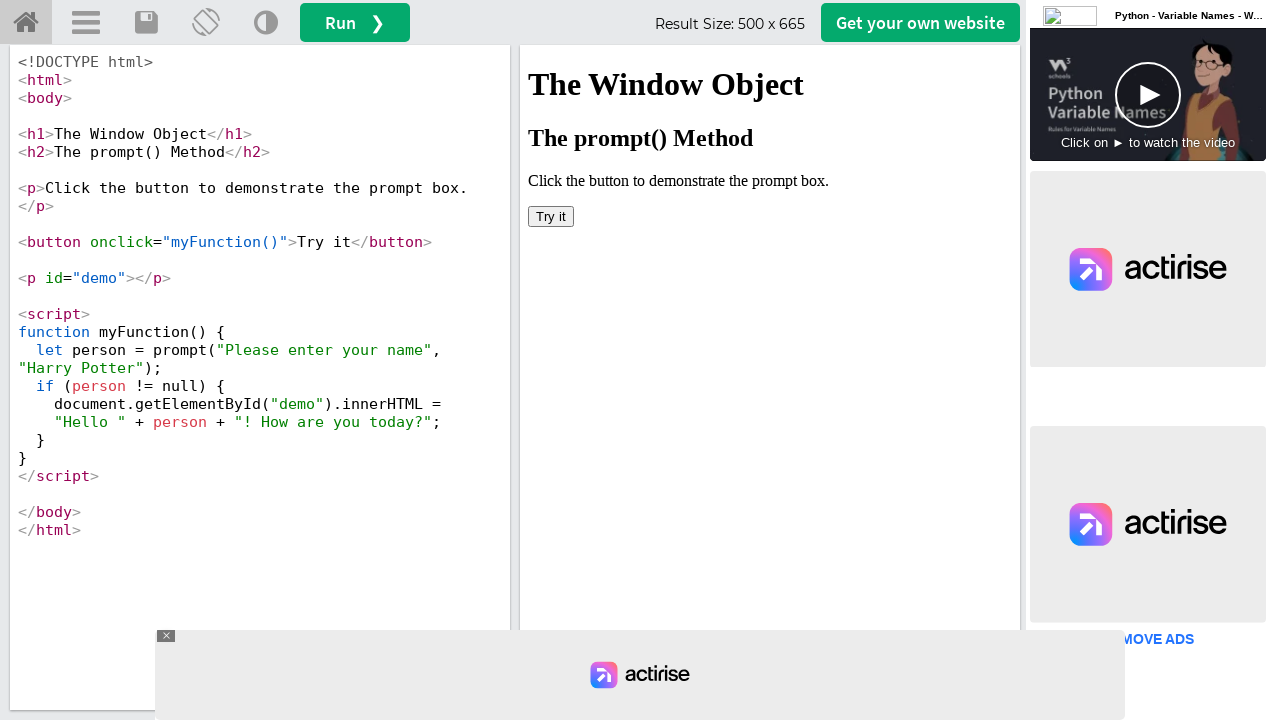

Set up dialog handler to accept prompt with text 'Lorem ipsum'
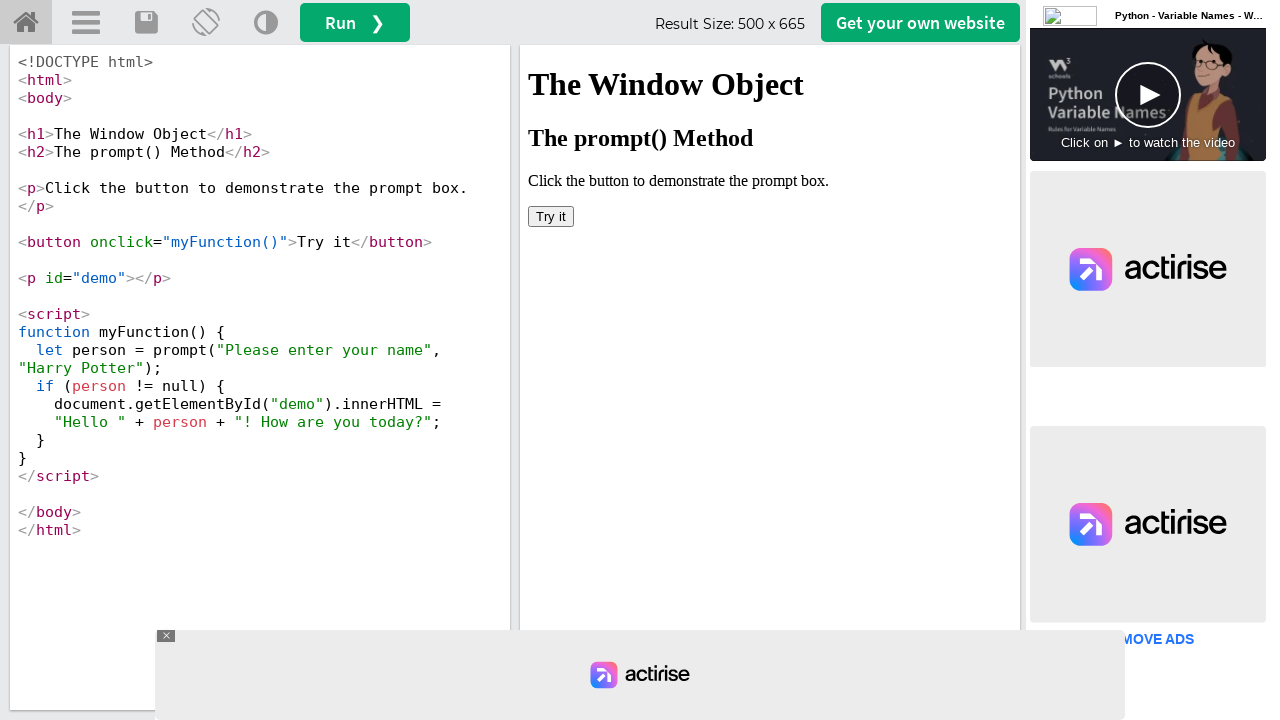

Clicked button in iframe to trigger prompt dialog at (551, 216) on #iframeResult >> internal:control=enter-frame >> button
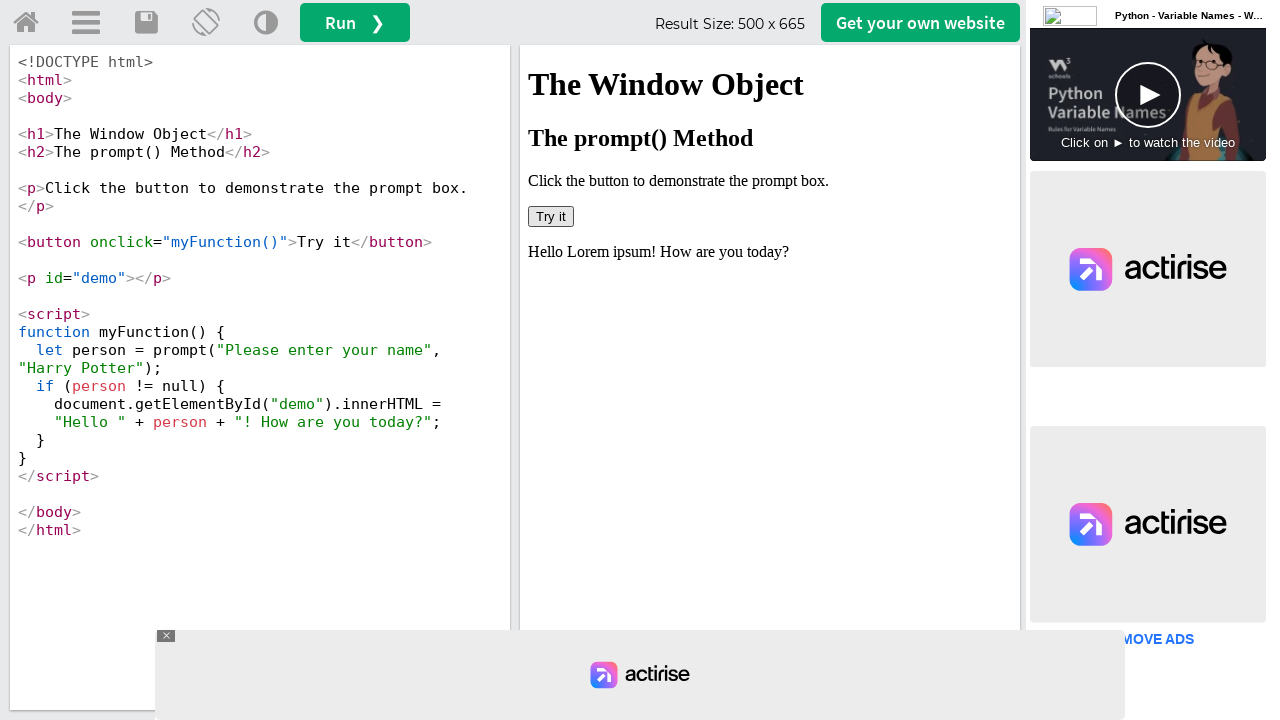

Waited 500ms for dialog processing to complete
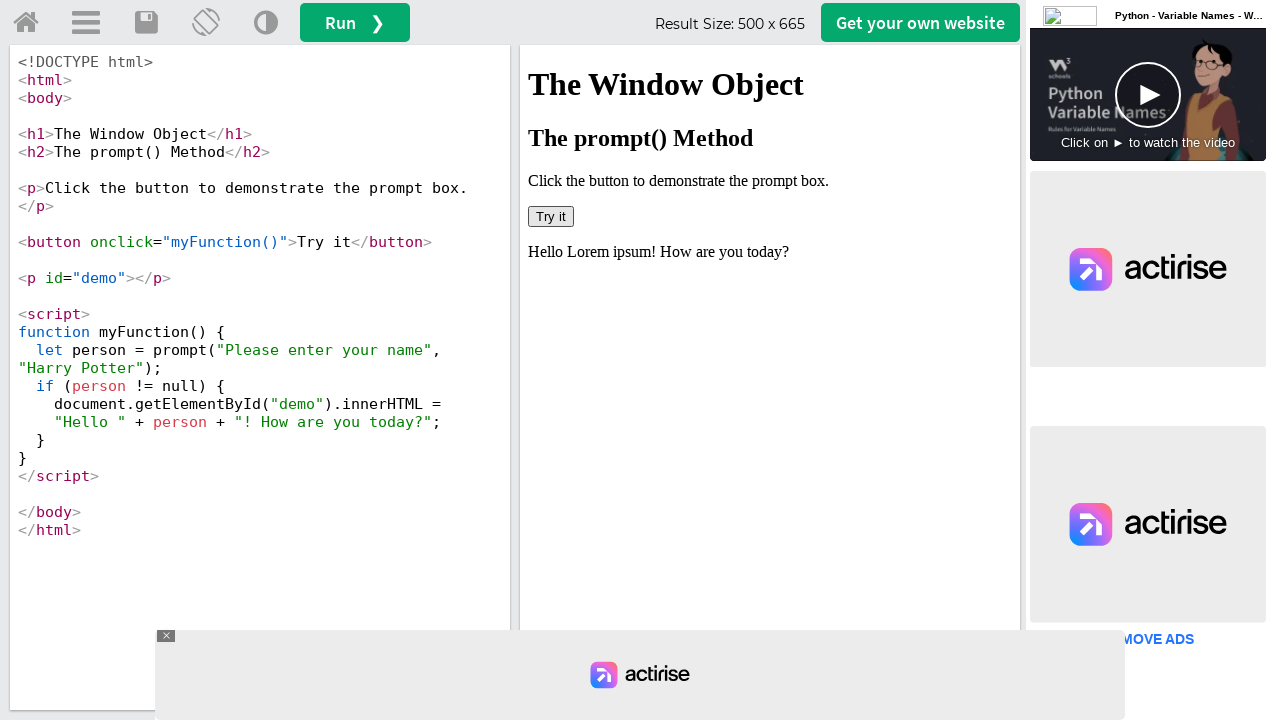

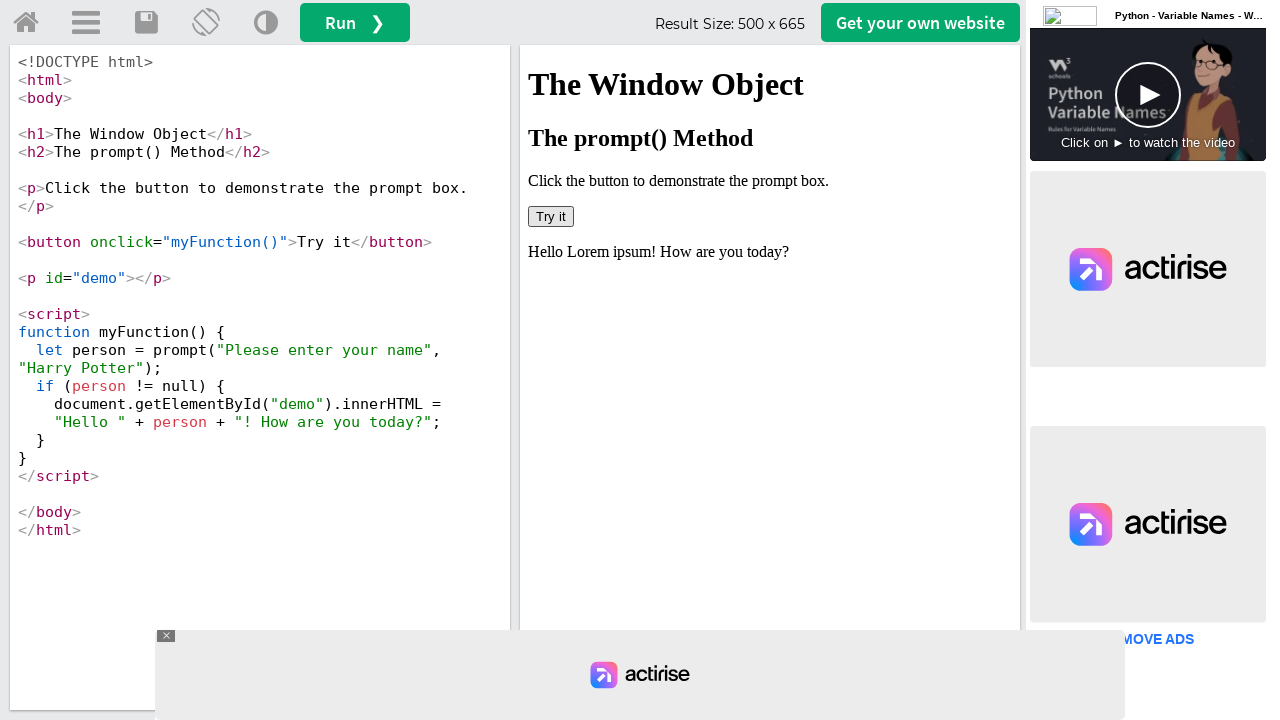